Tests dropdown menu functionality by selecting a specific country option from a select element

Starting URL: https://www.globalsqa.com/demo-site/select-dropdown-menu/

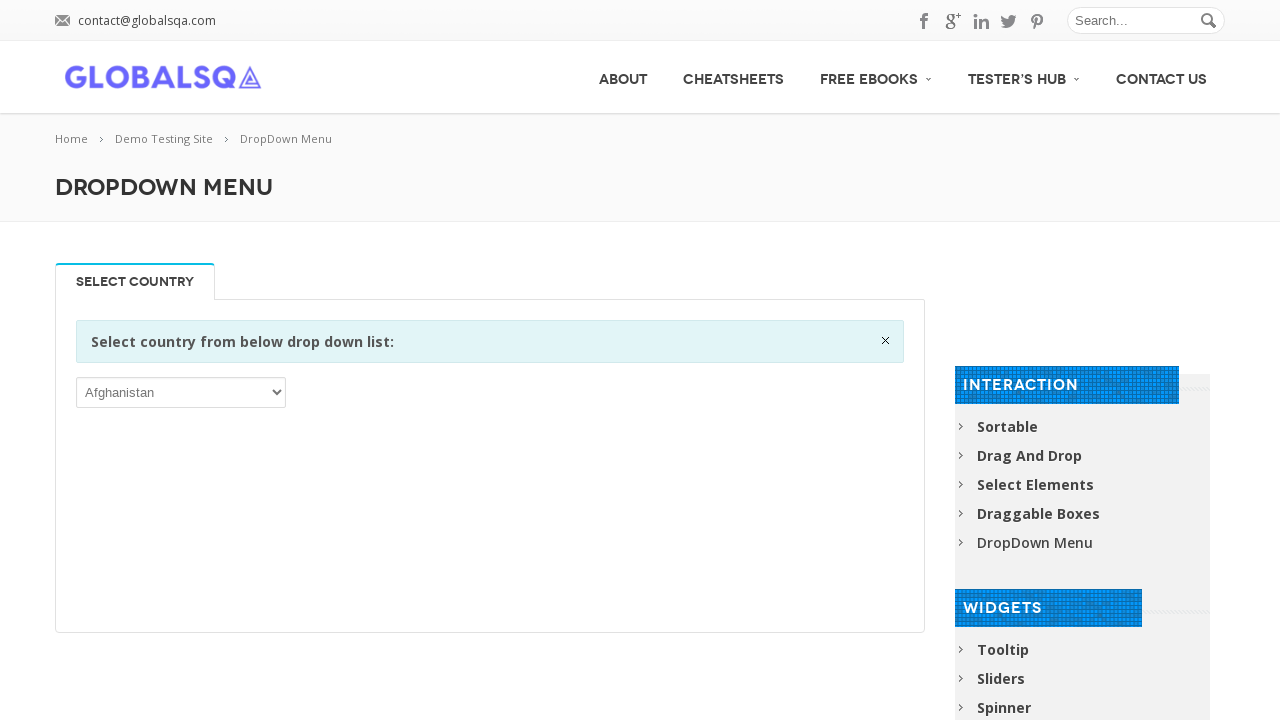

Selected 'AUS' (Australia) from the dropdown menu on //select
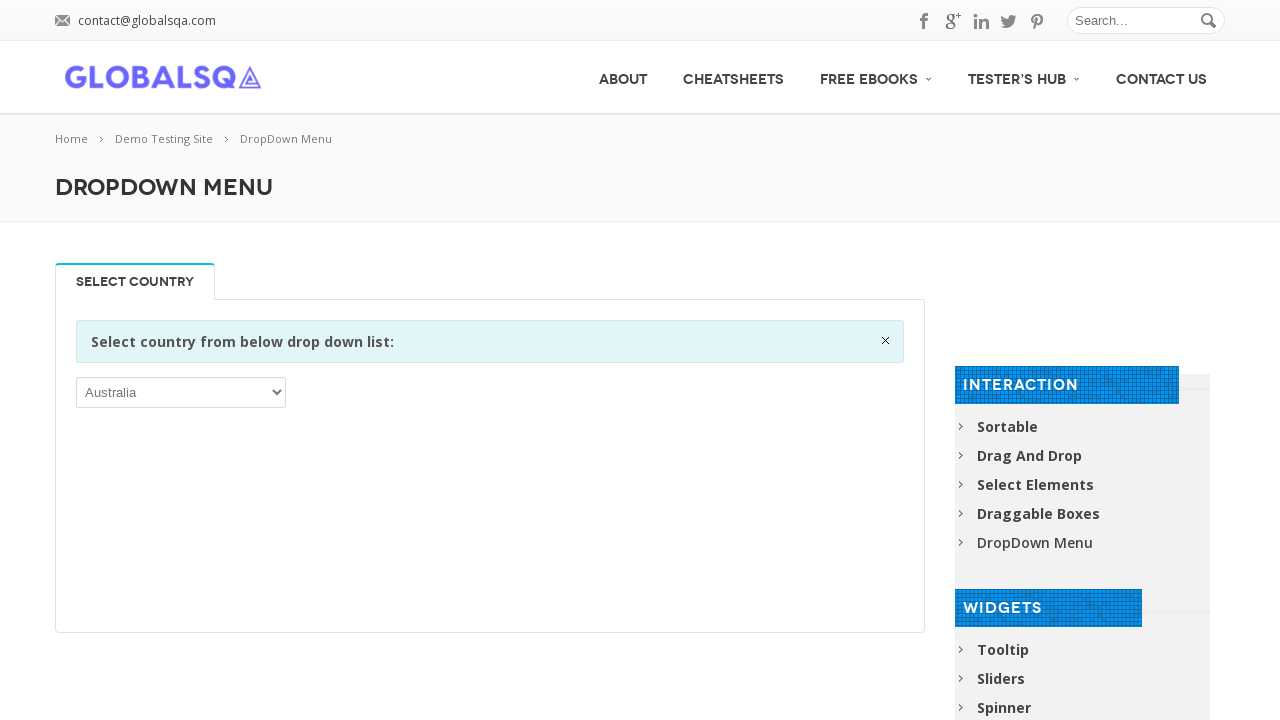

Retrieved the selected option value from the dropdown
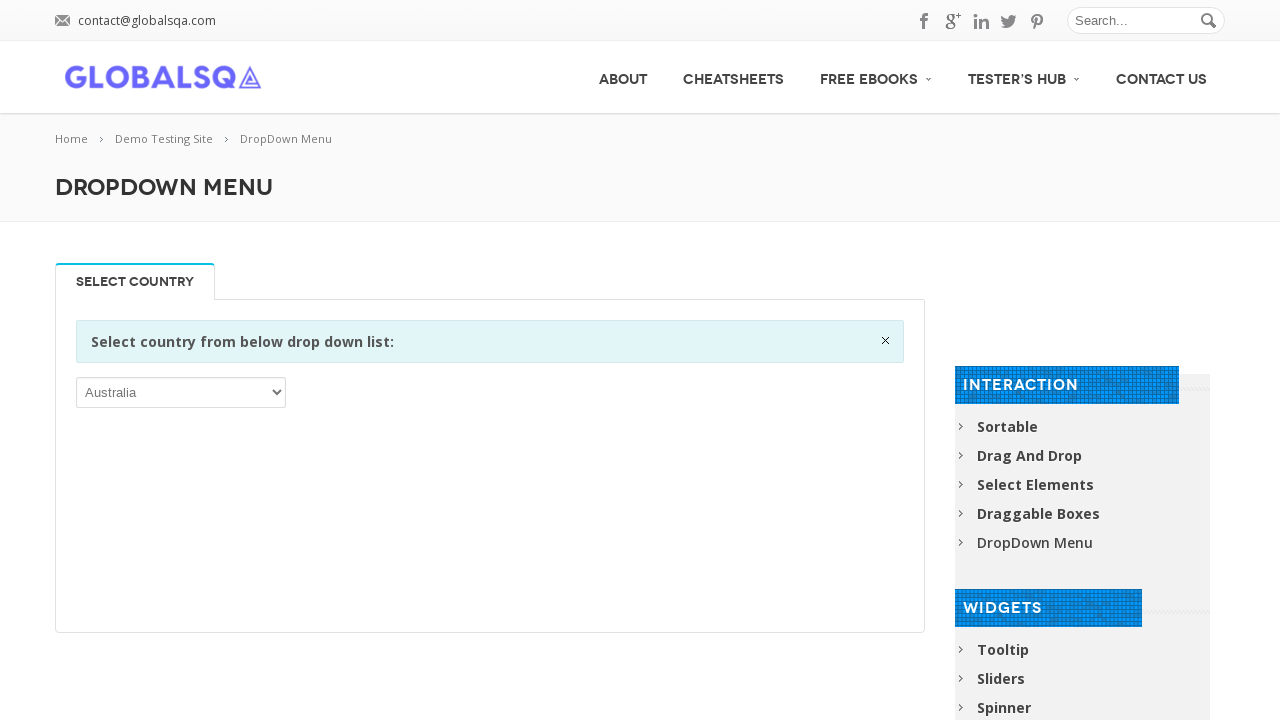

Waited 1 second to ensure selection is processed
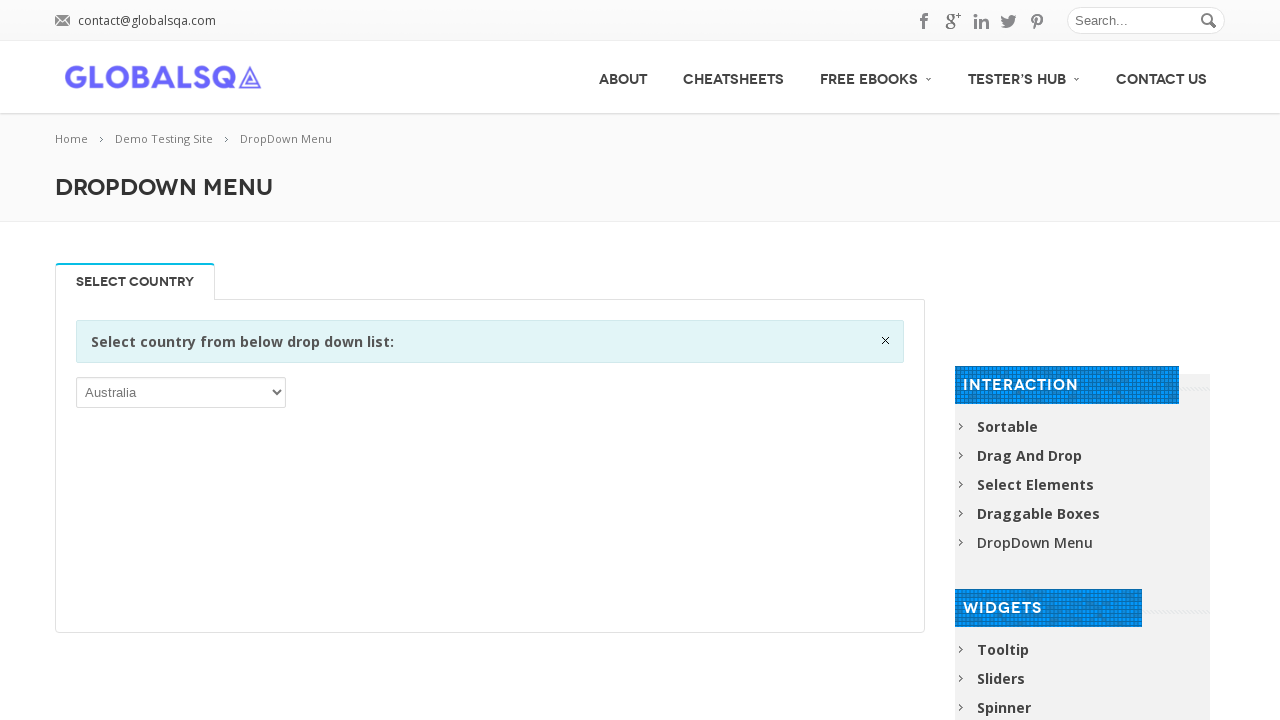

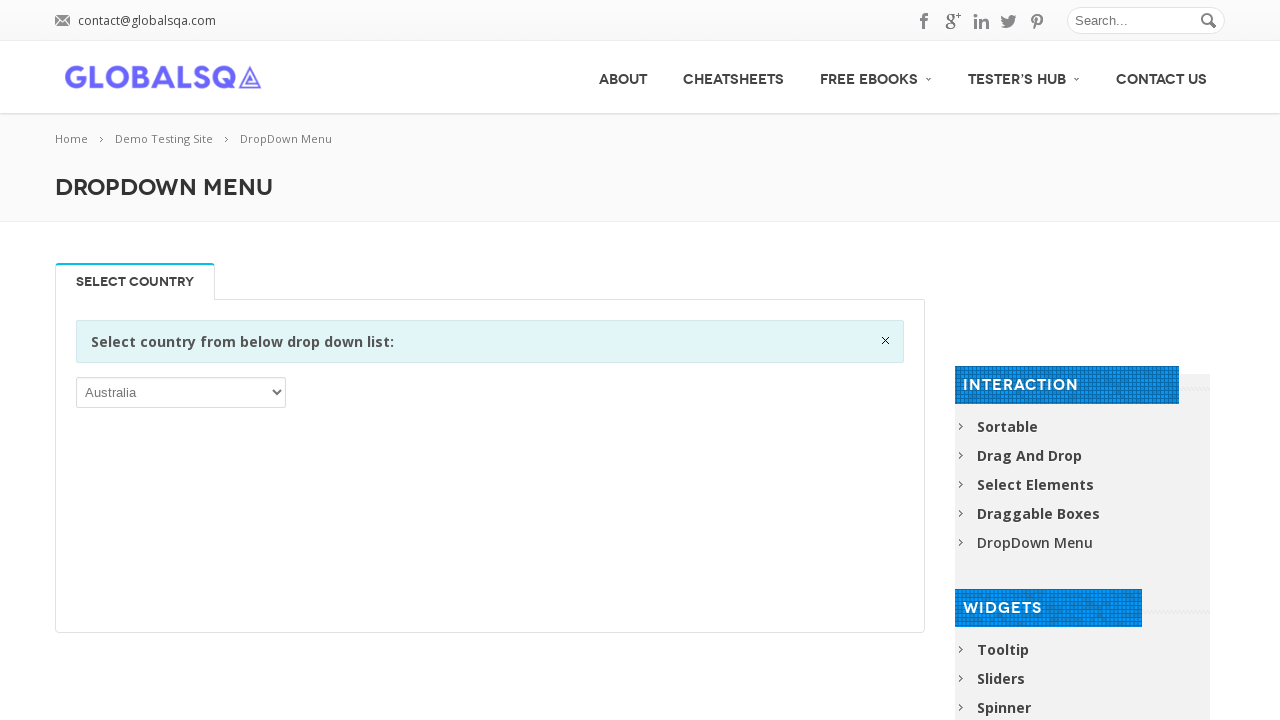